Tests multiple windows functionality by navigating to a demo page, opening a new window, and verifying content in both windows

Starting URL: https://the-internet.herokuapp.com/

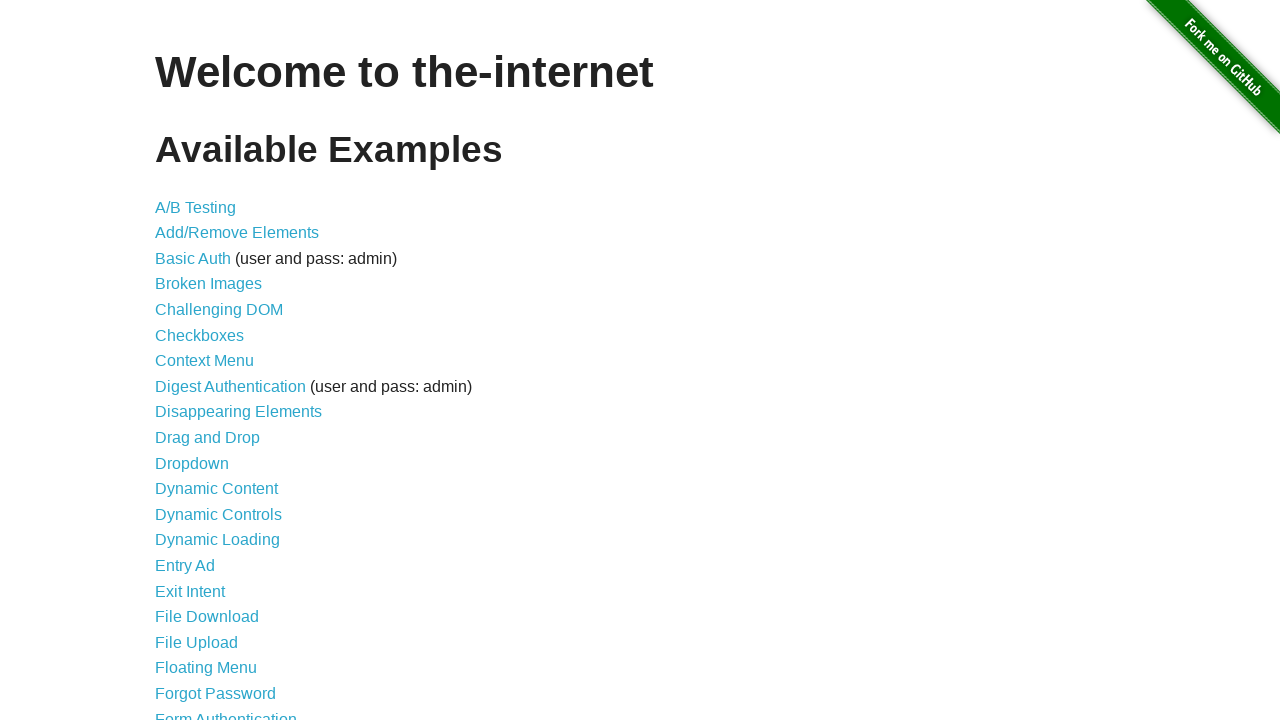

Clicked on Multiple Windows link to navigate to demo page at (218, 369) on xpath=//a[normalize-space()='Multiple Windows']
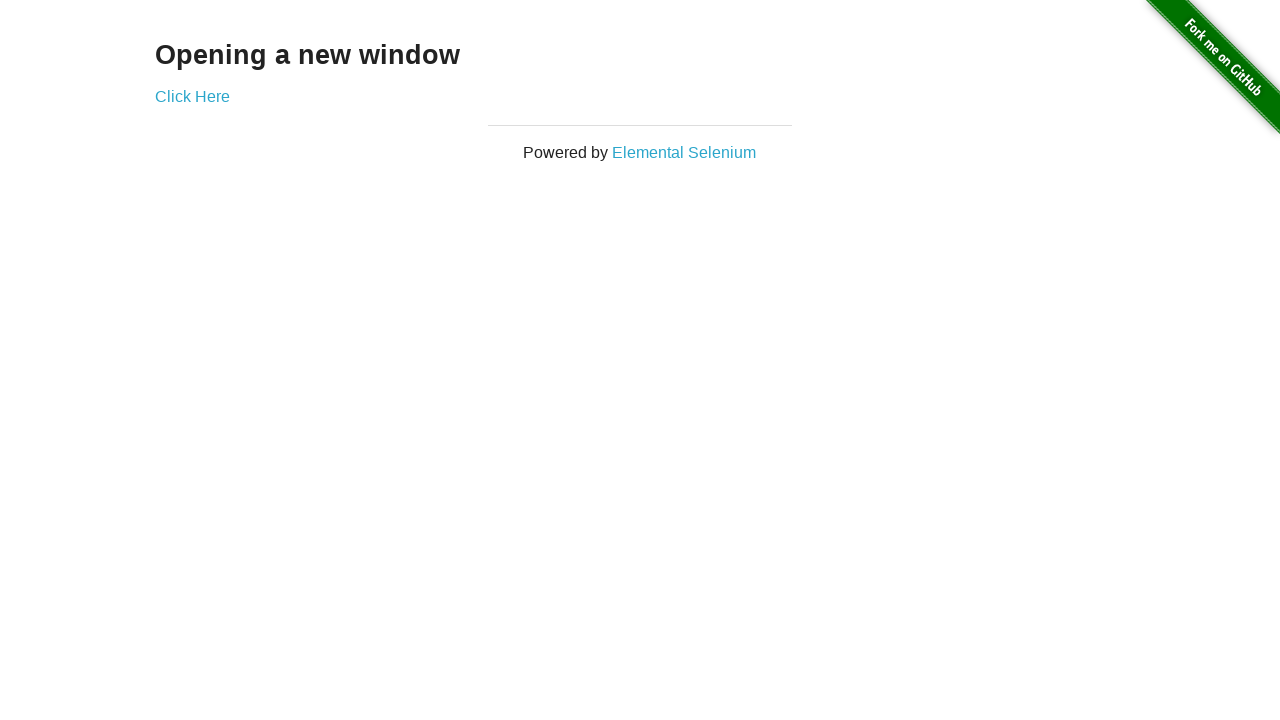

Clicked link to open new window at (192, 96) on a[href='/windows/new']
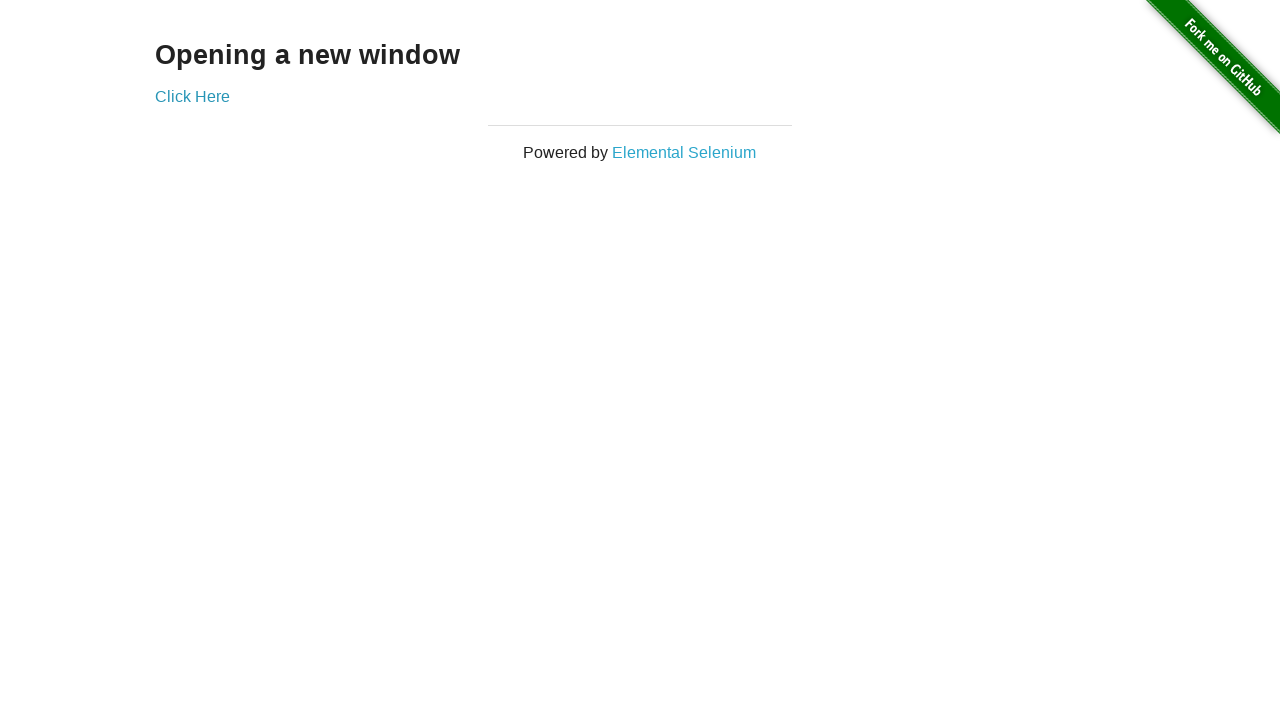

New window opened successfully
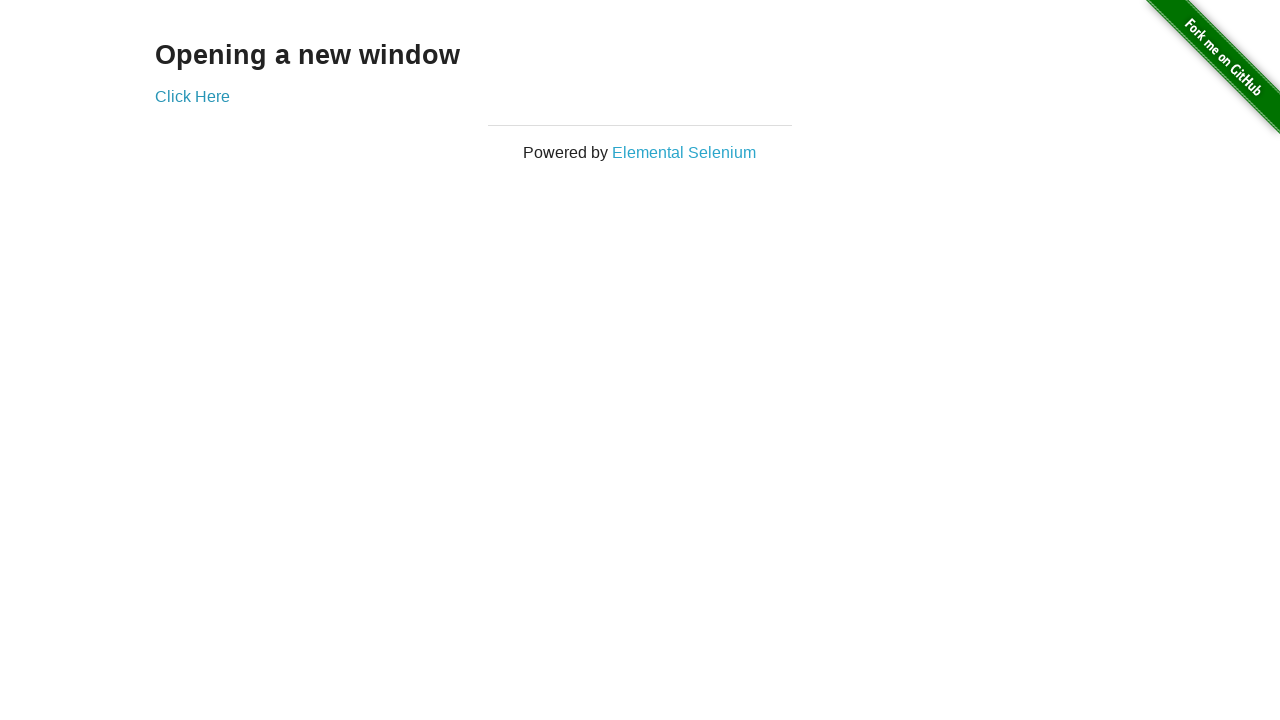

Retrieved text from child window: 
  New Window

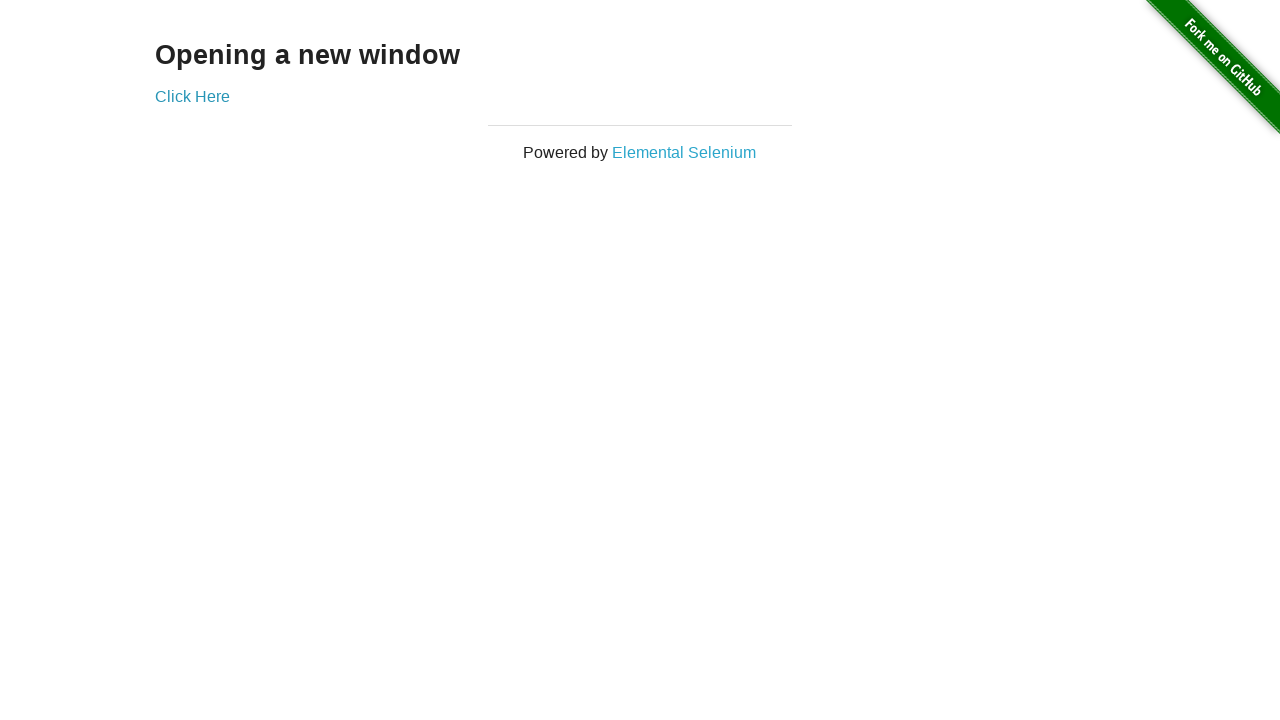

Retrieved text from parent window: 
  Opening a new window
  Click Here

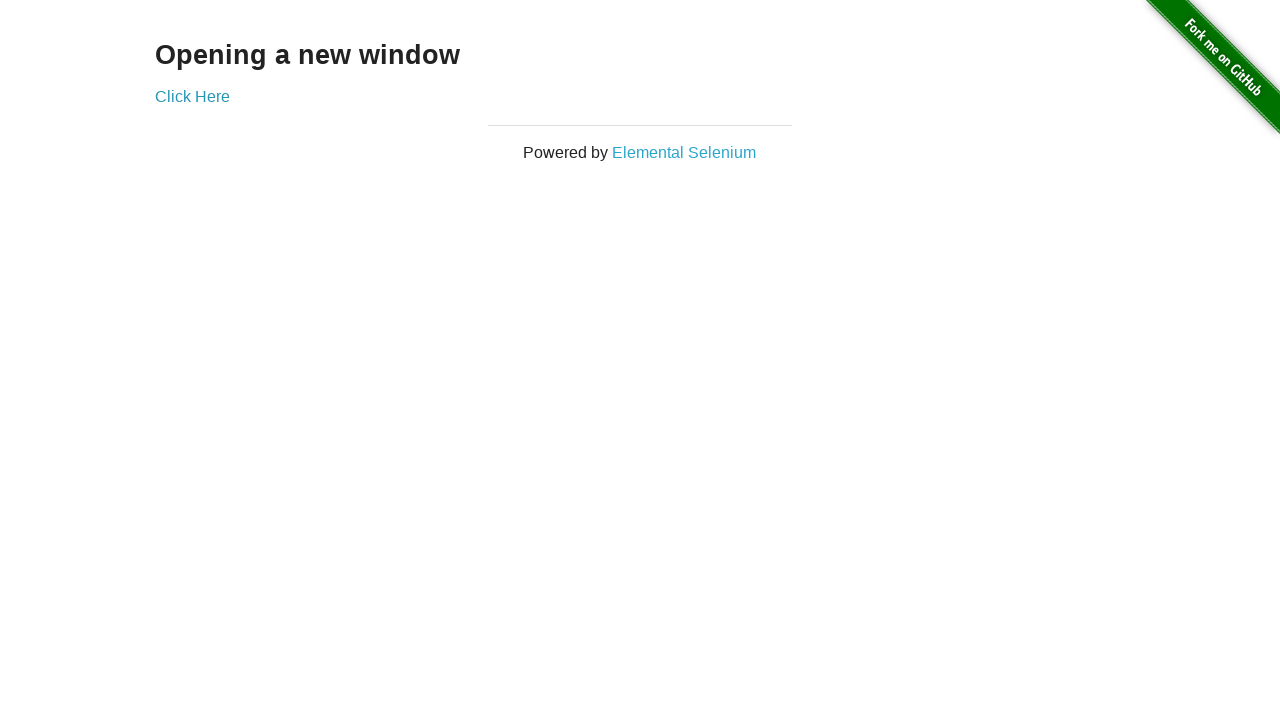

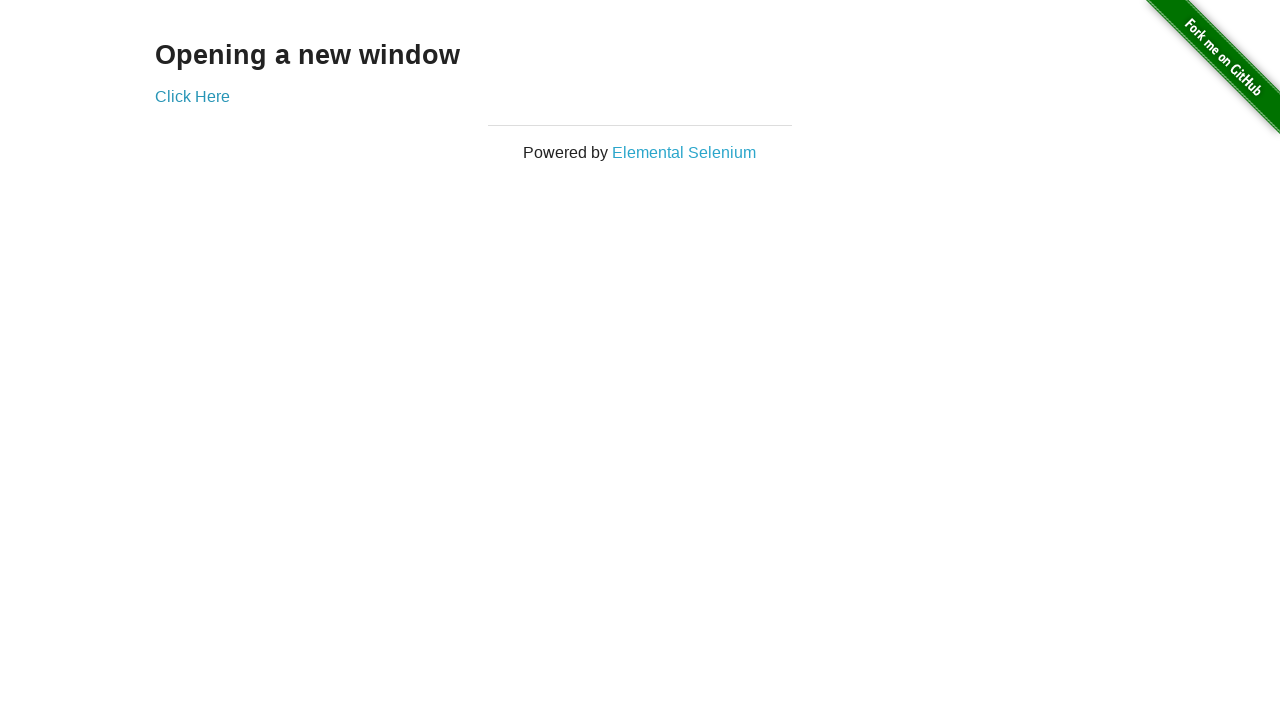